Tests alert and confirm dialog functionality by entering a name, triggering an alert, accepting it, then triggering a confirm dialog and dismissing it

Starting URL: https://rahulshettyacademy.com/AutomationPractice/

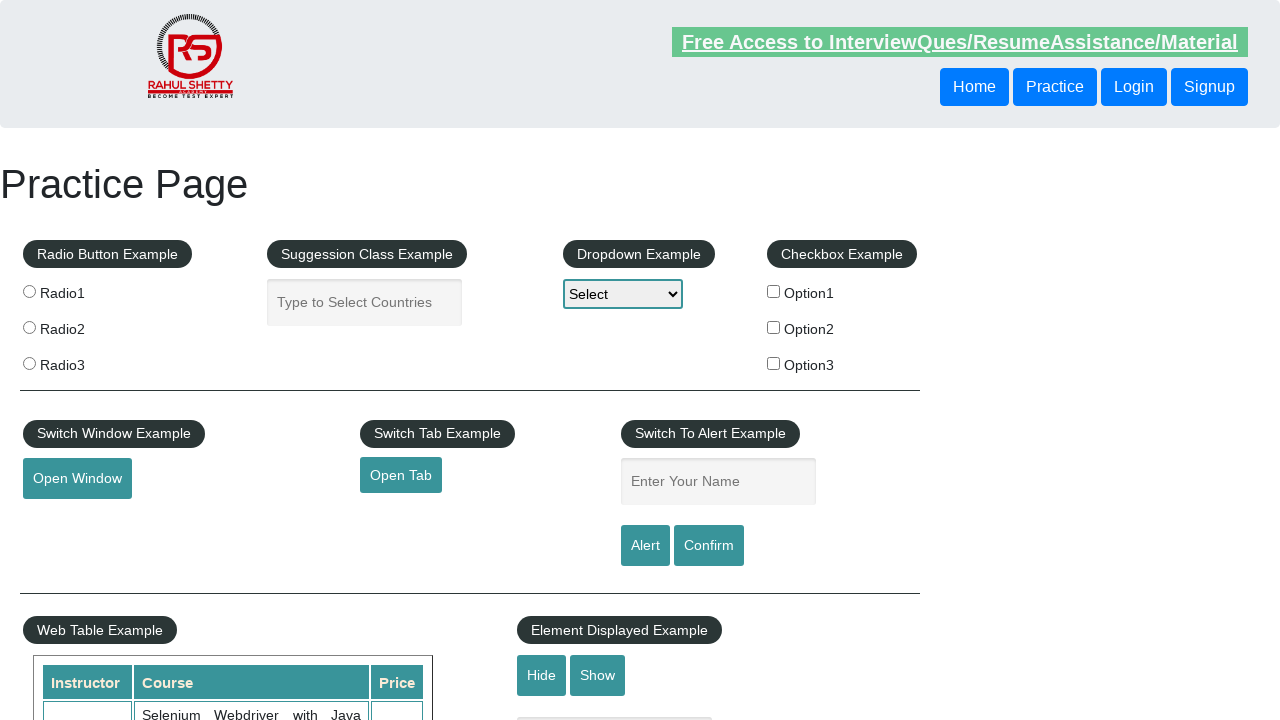

Filled name field with 'Rahul' on #name
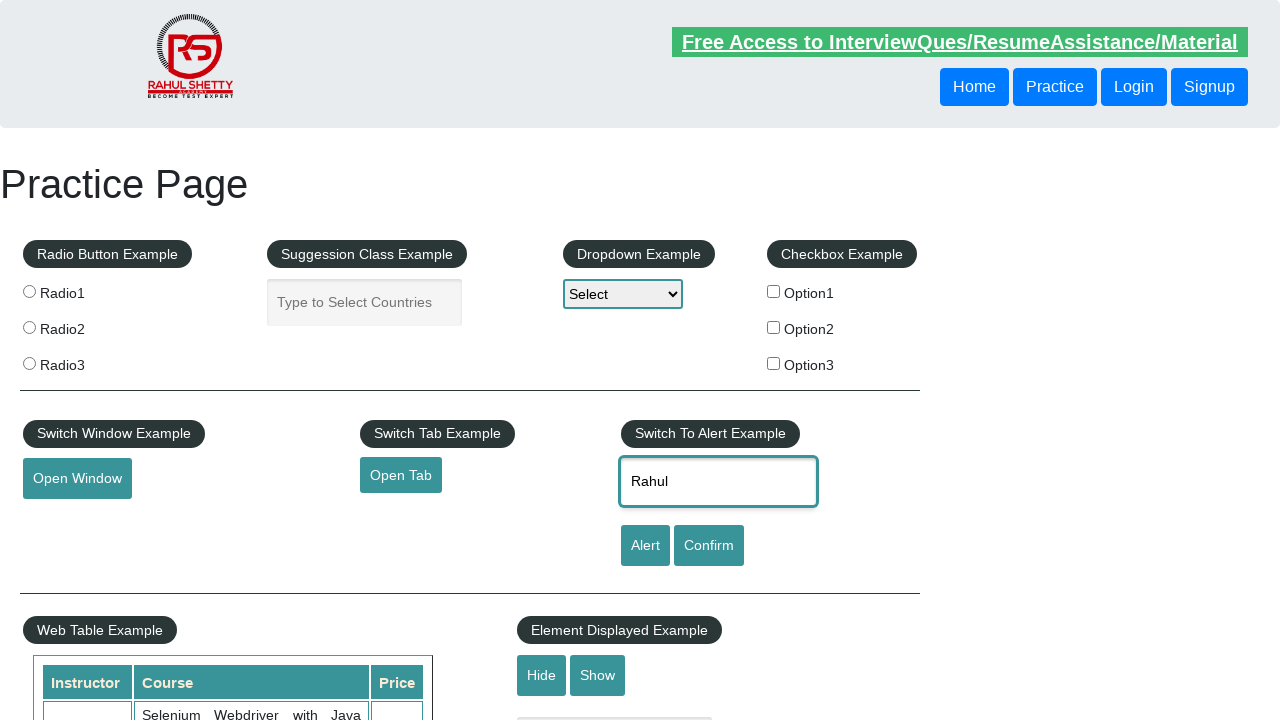

Clicked alert button to trigger alert dialog at (645, 546) on #alertbtn
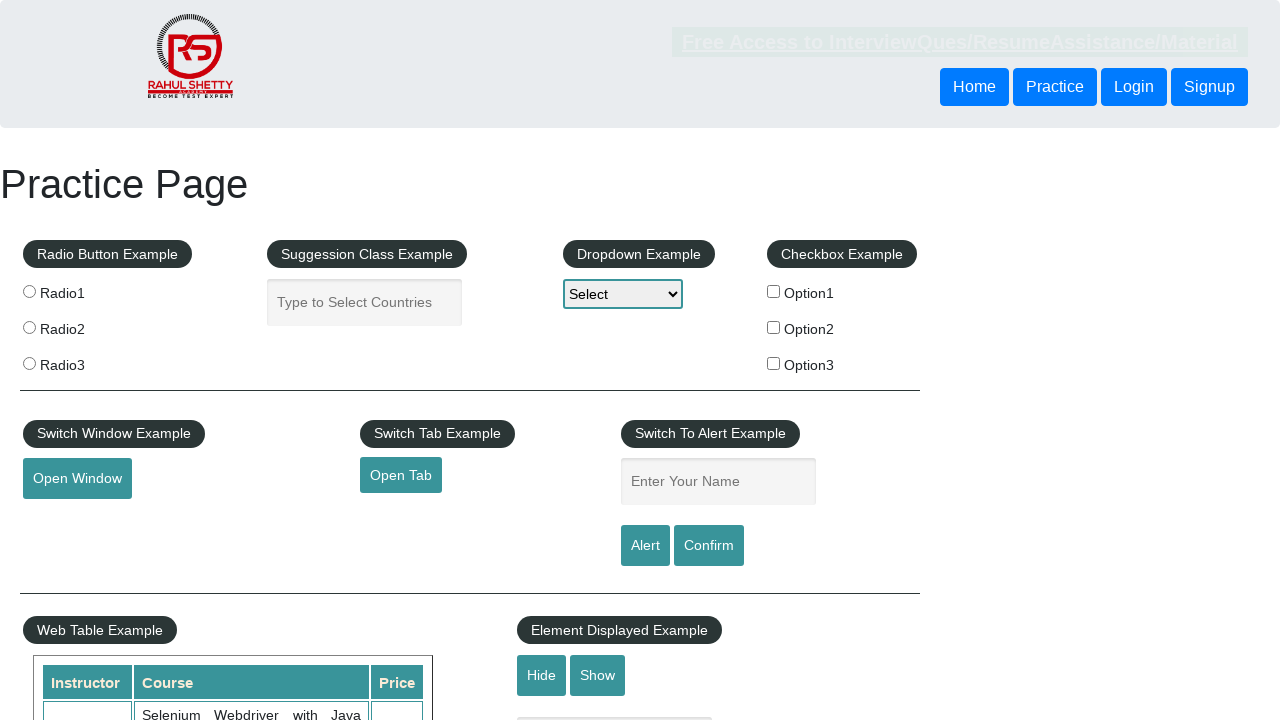

Set up dialog handler to accept alert
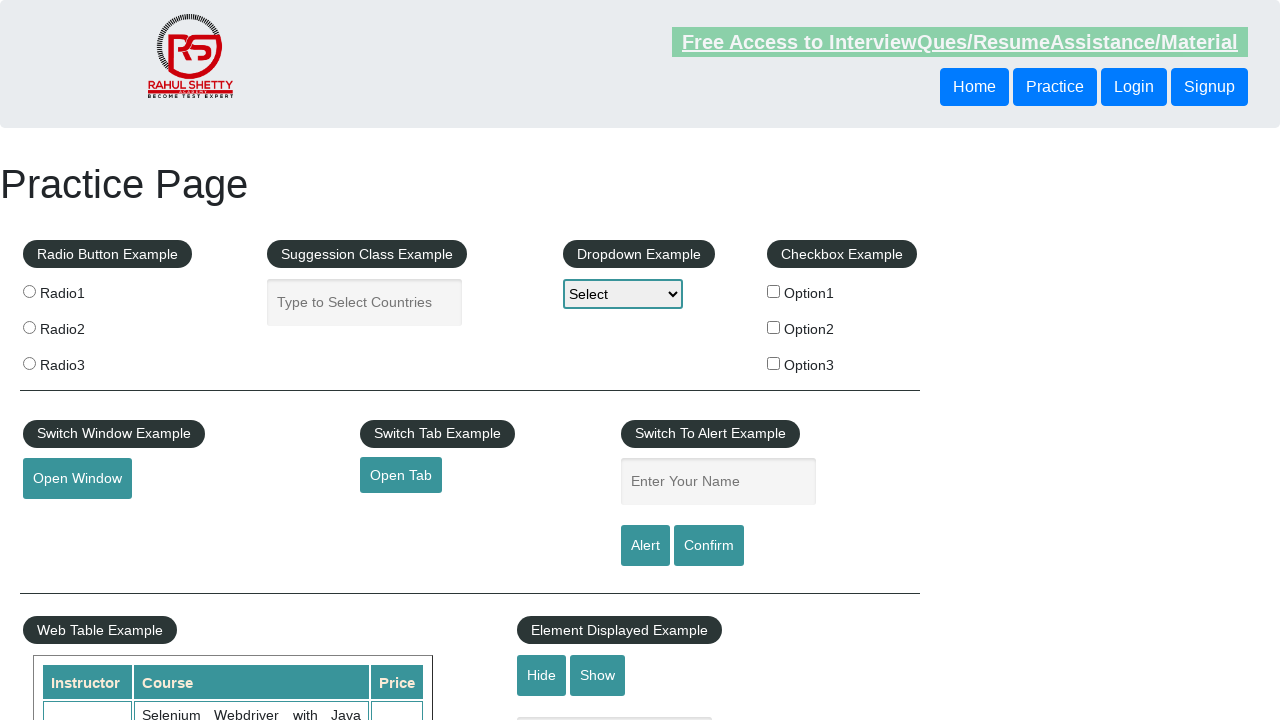

Waited for alert dialog to be processed
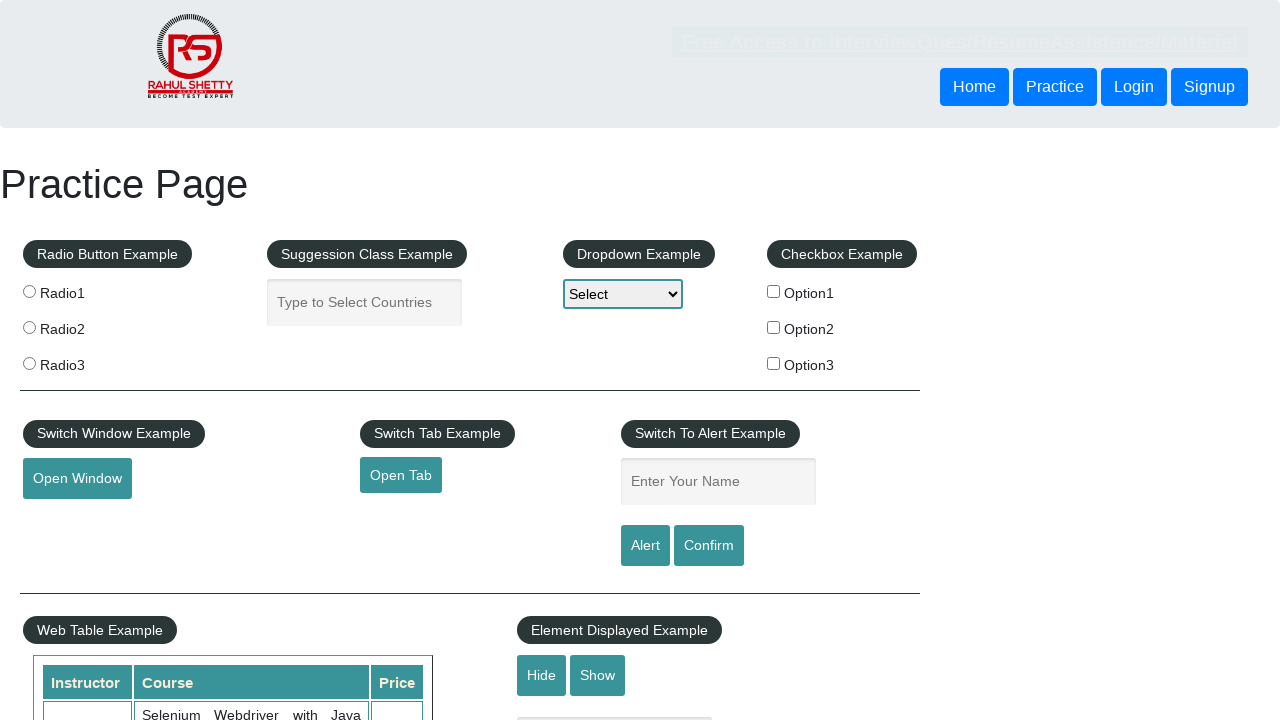

Clicked confirm button to trigger confirm dialog at (709, 546) on #confirmbtn
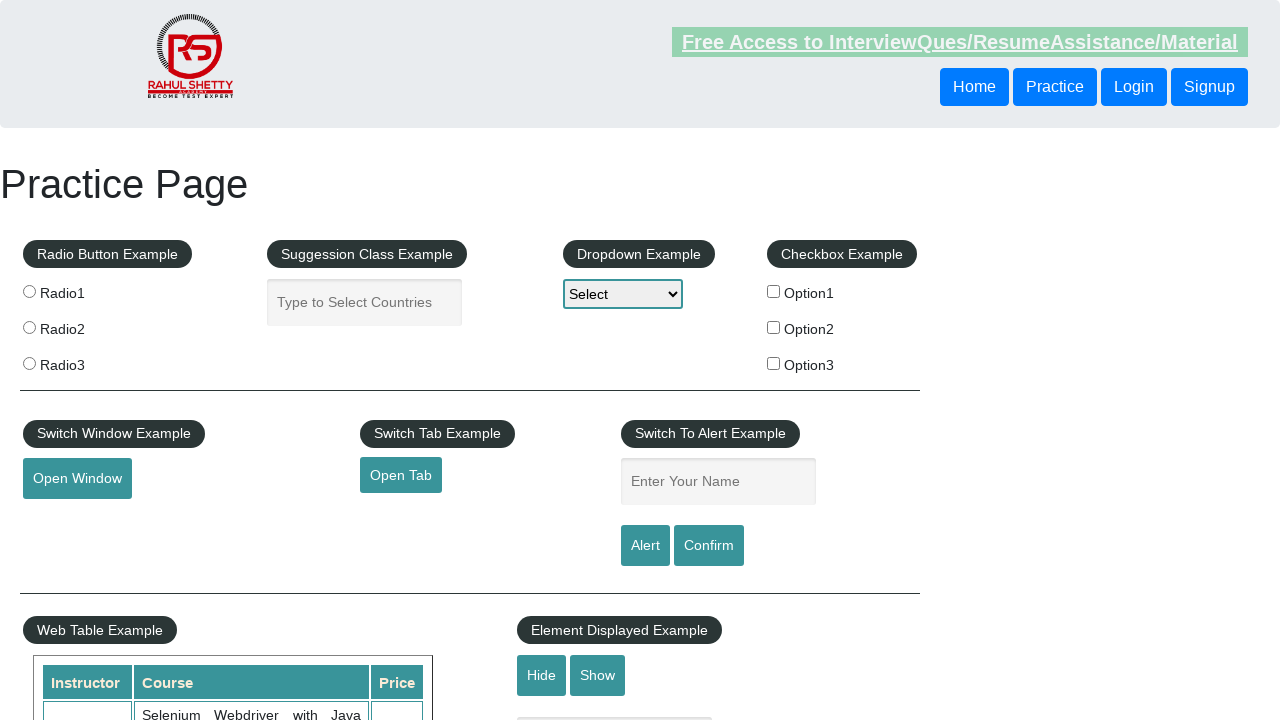

Set up dialog handler to dismiss confirm dialog
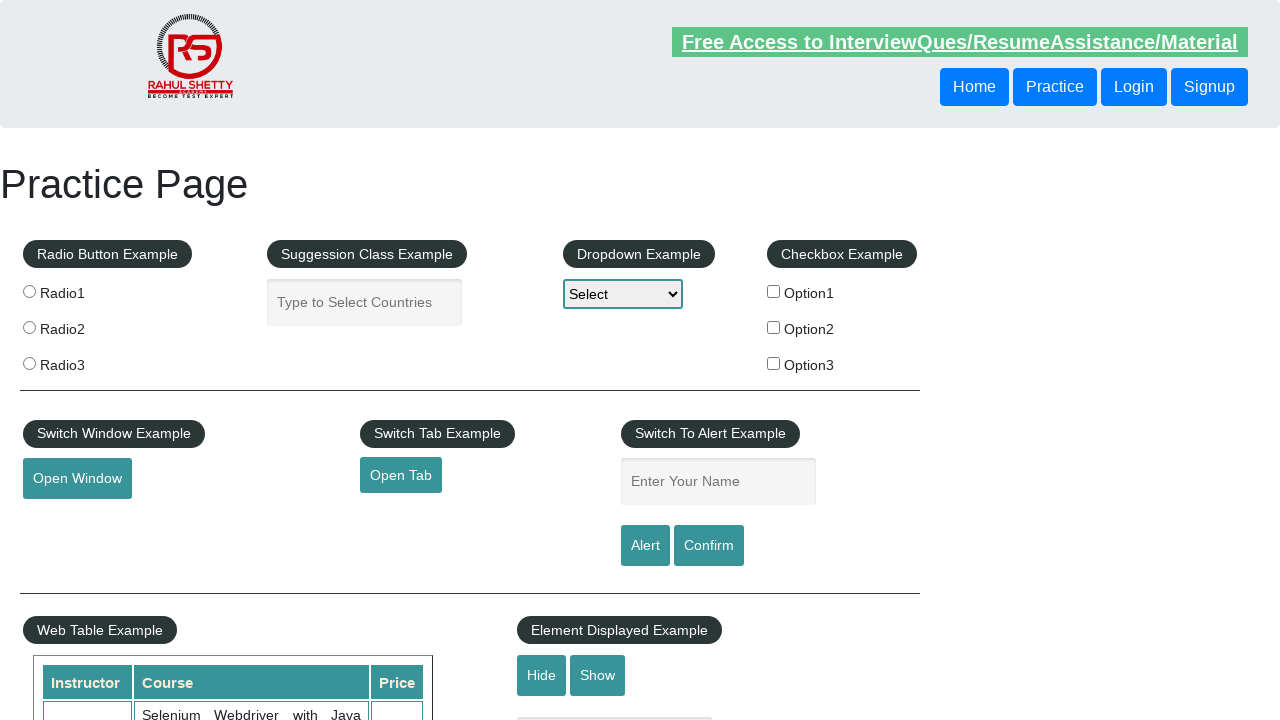

Waited for confirm dialog to be processed
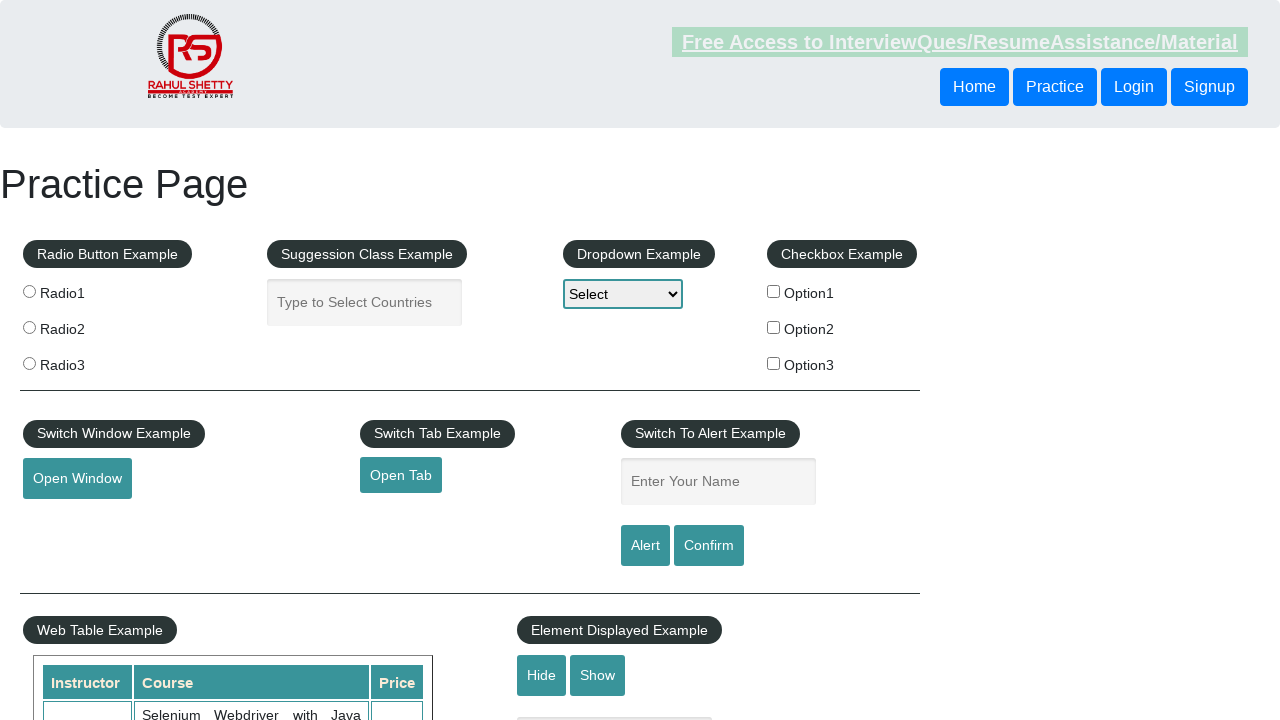

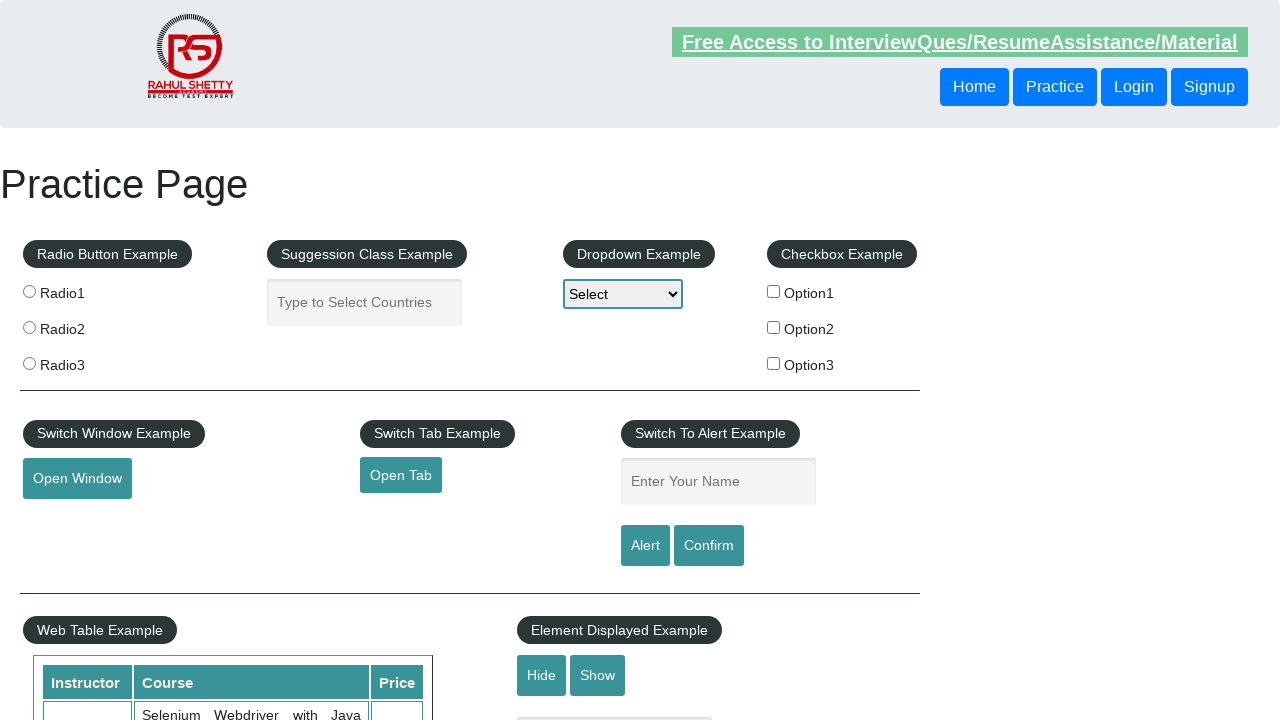